Tests Python.org search functionality by entering "pycon" in the search box and submitting the search

Starting URL: http://www.python.org

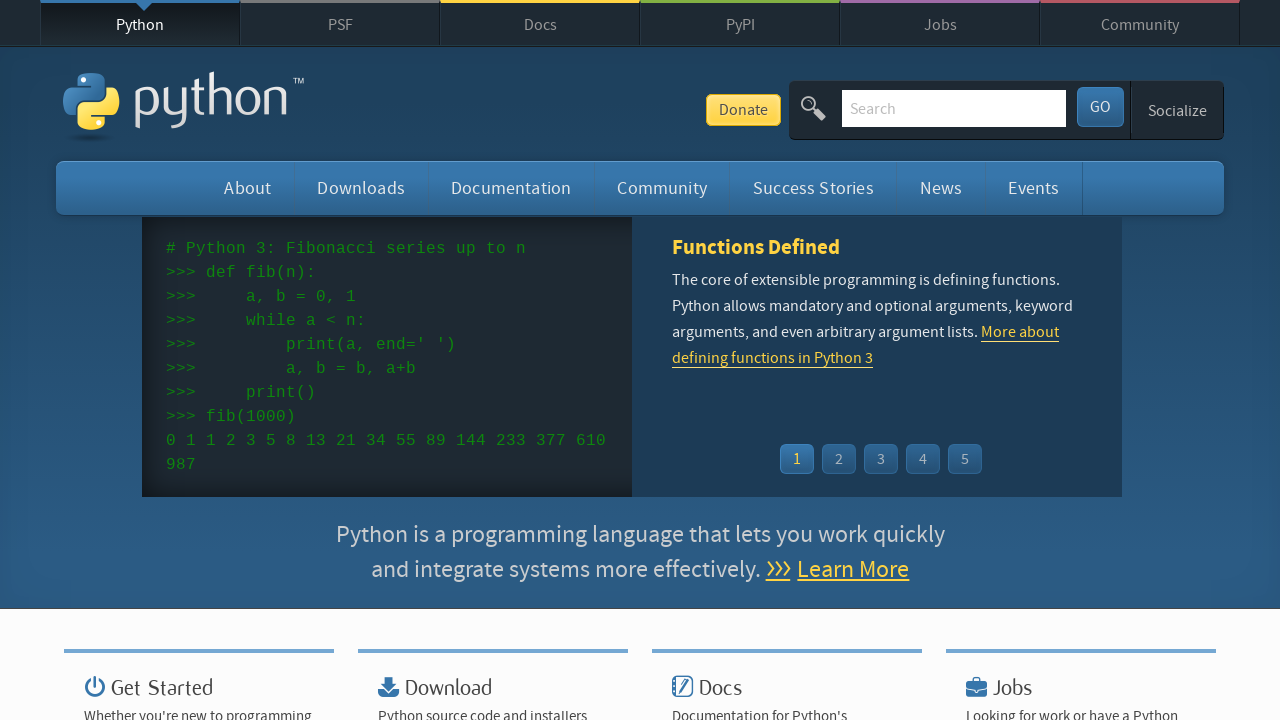

Cleared the search box on input[name='q']
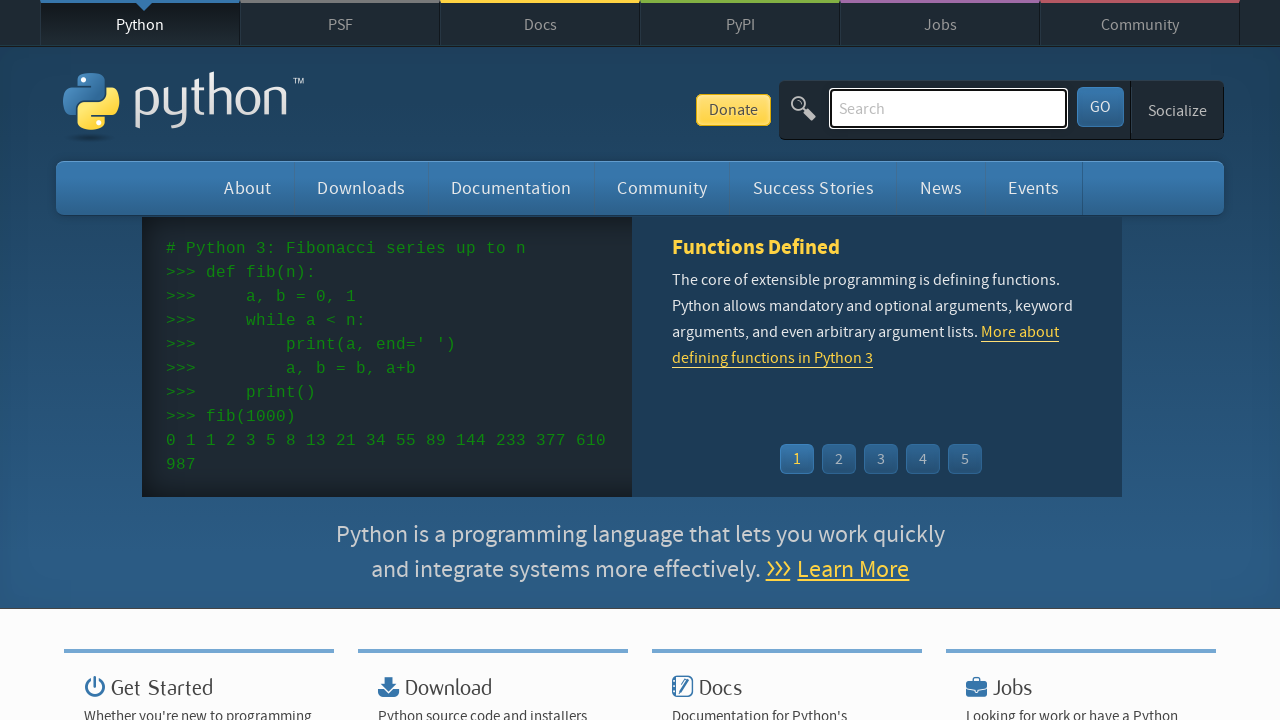

Filled search box with 'pycon' on input[name='q']
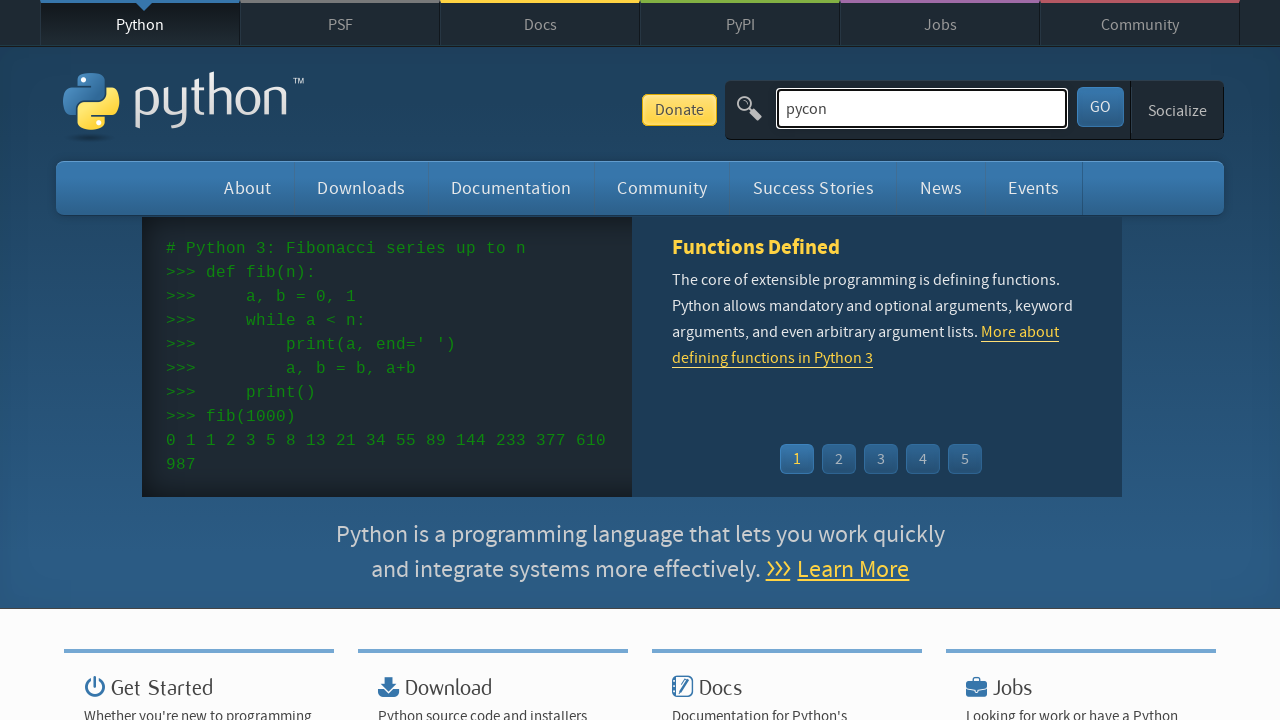

Pressed Enter to submit search on input[name='q']
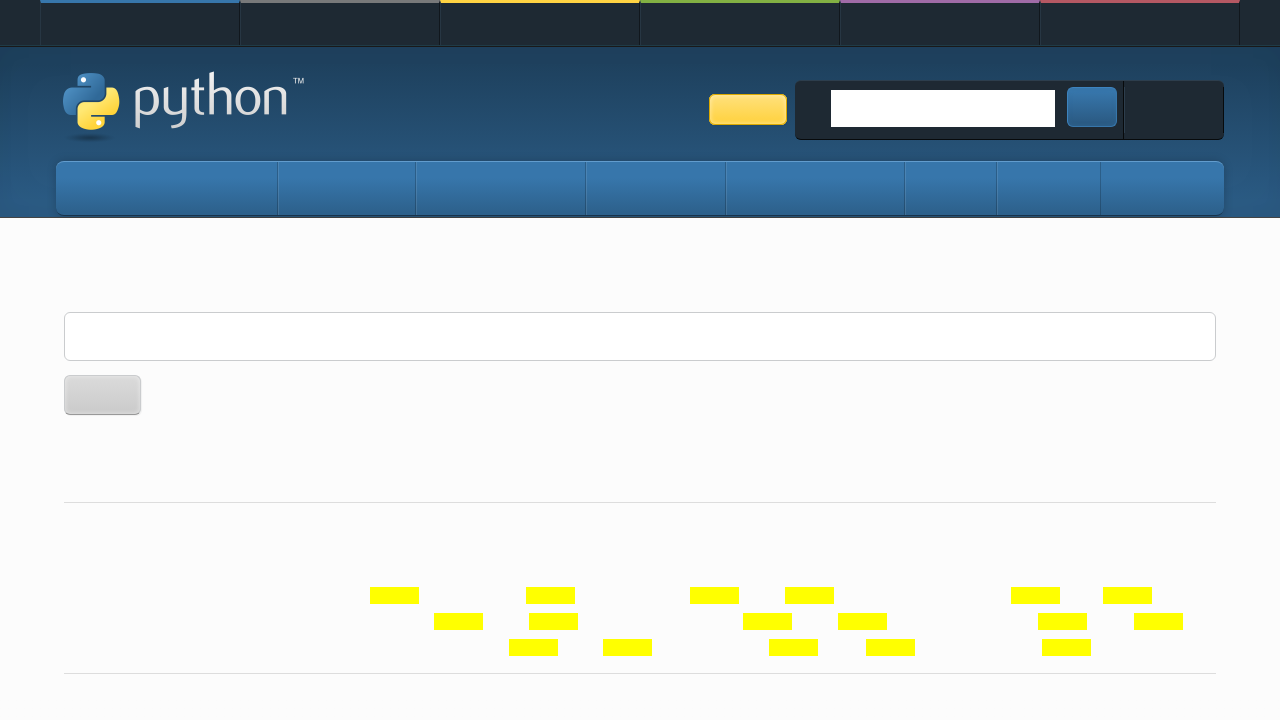

Waited for network to be idle and results to load
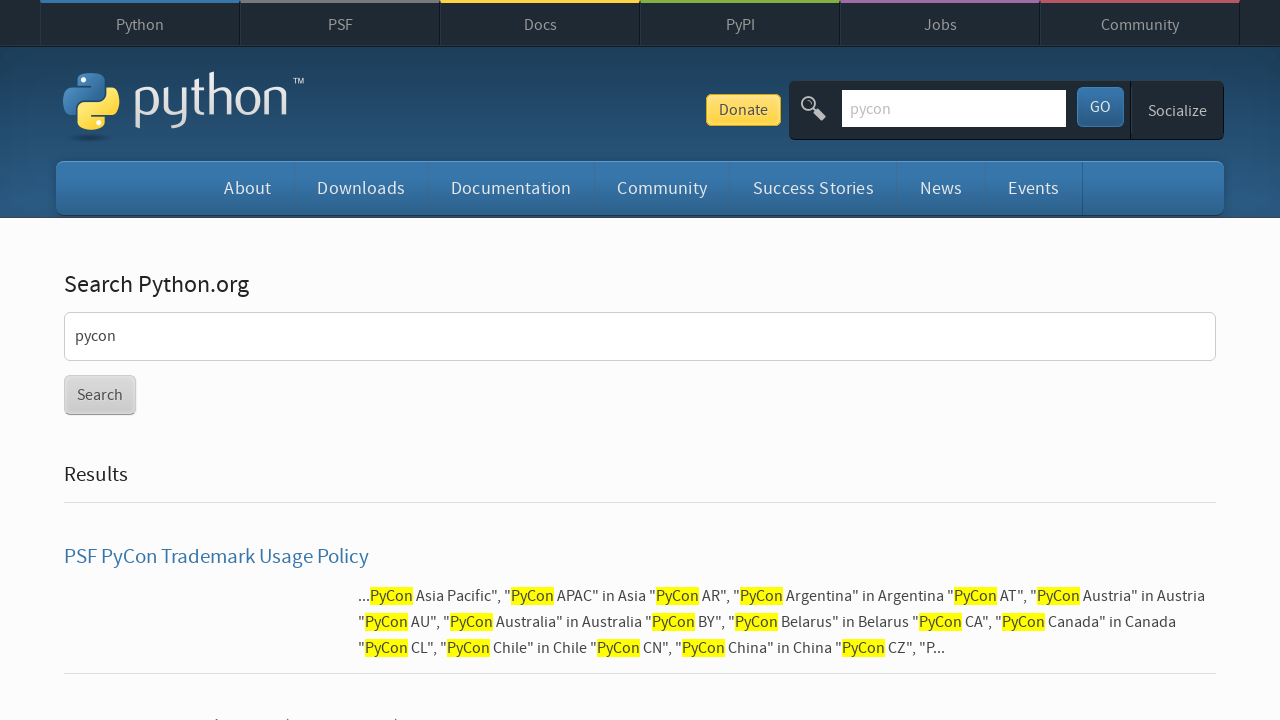

Verified that search results are displayed (no 'No results found' message)
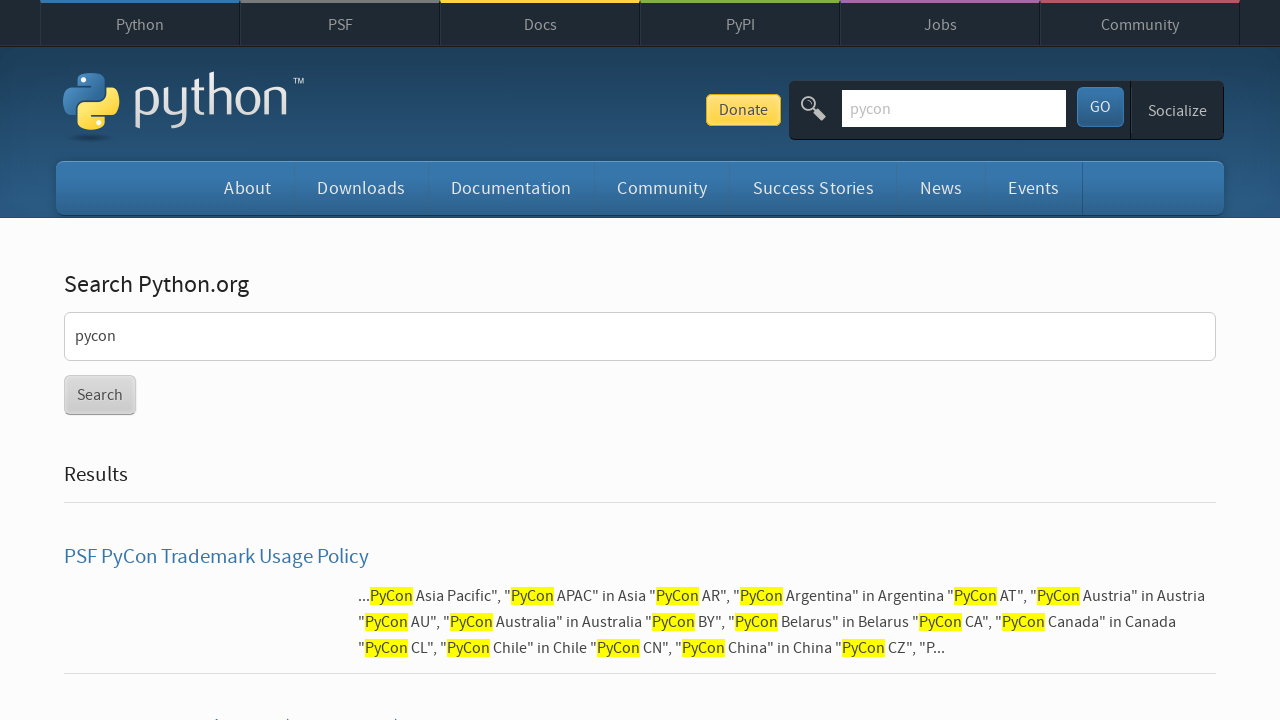

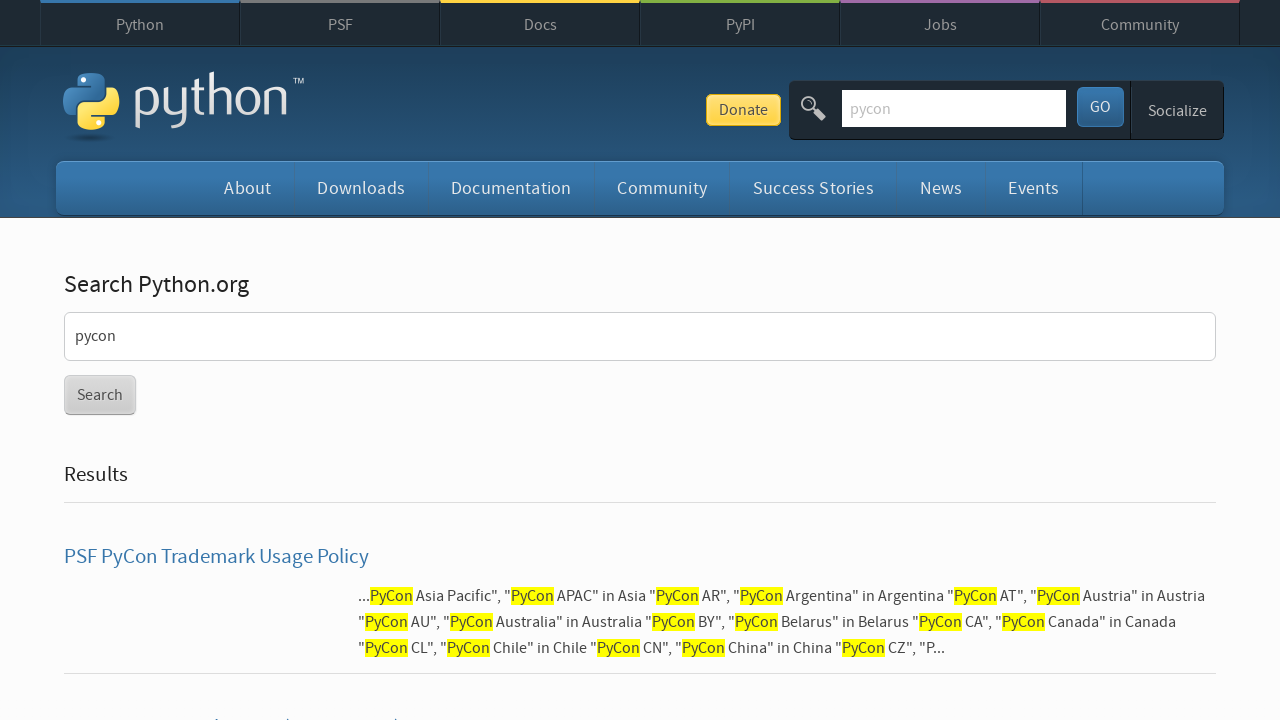